Tests window resizing functionality by navigating to YouTube and changing the browser window dimensions

Starting URL: https://www.youtube.com/

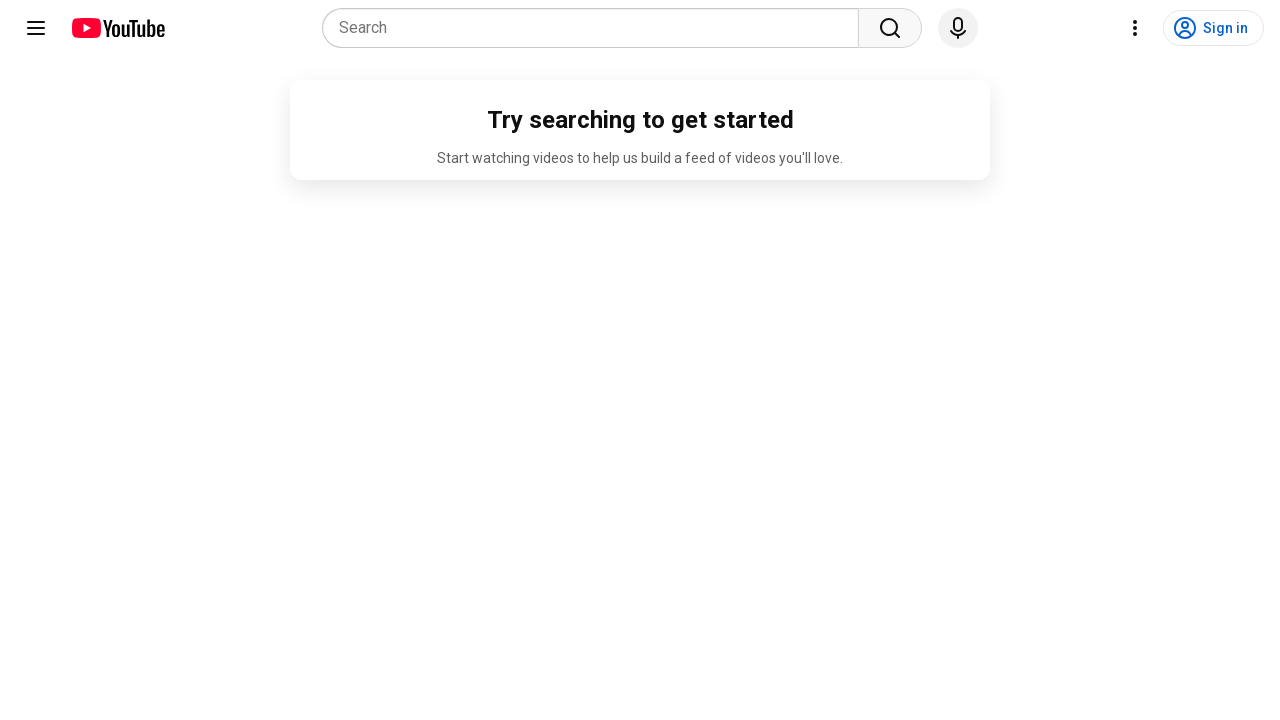

Navigated to YouTube
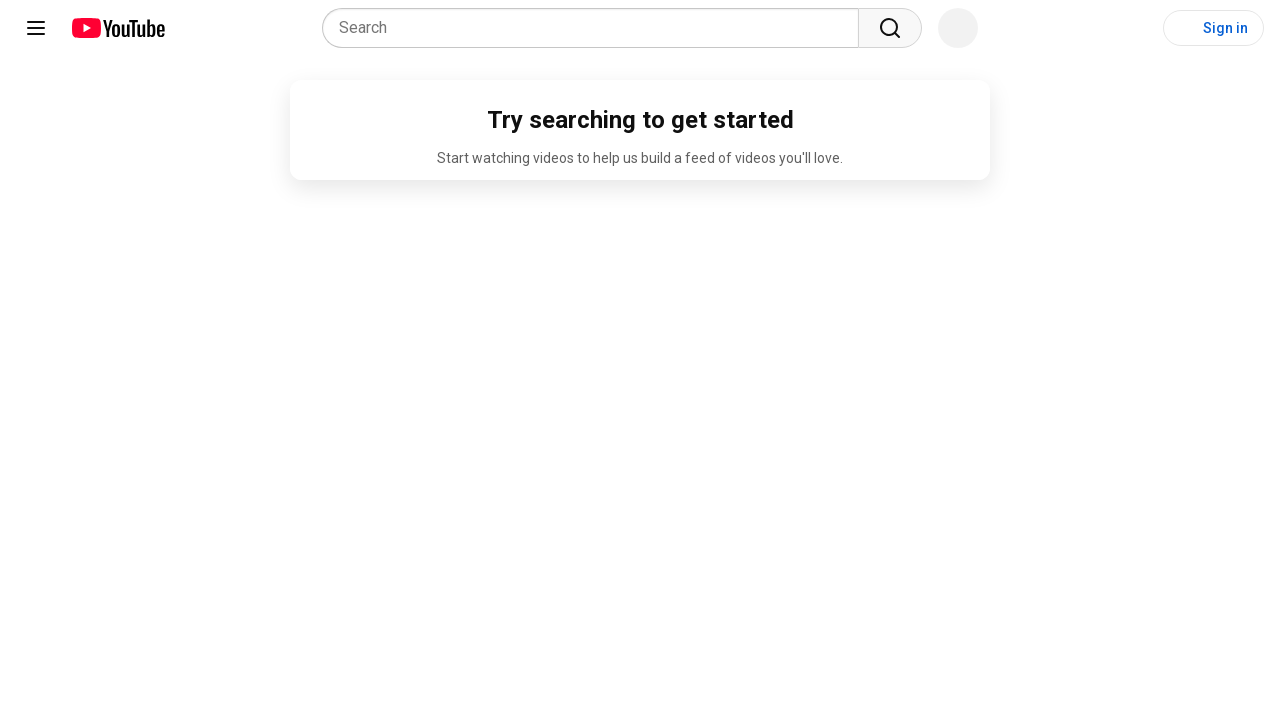

Resized browser window to 1920x1080 (maximized)
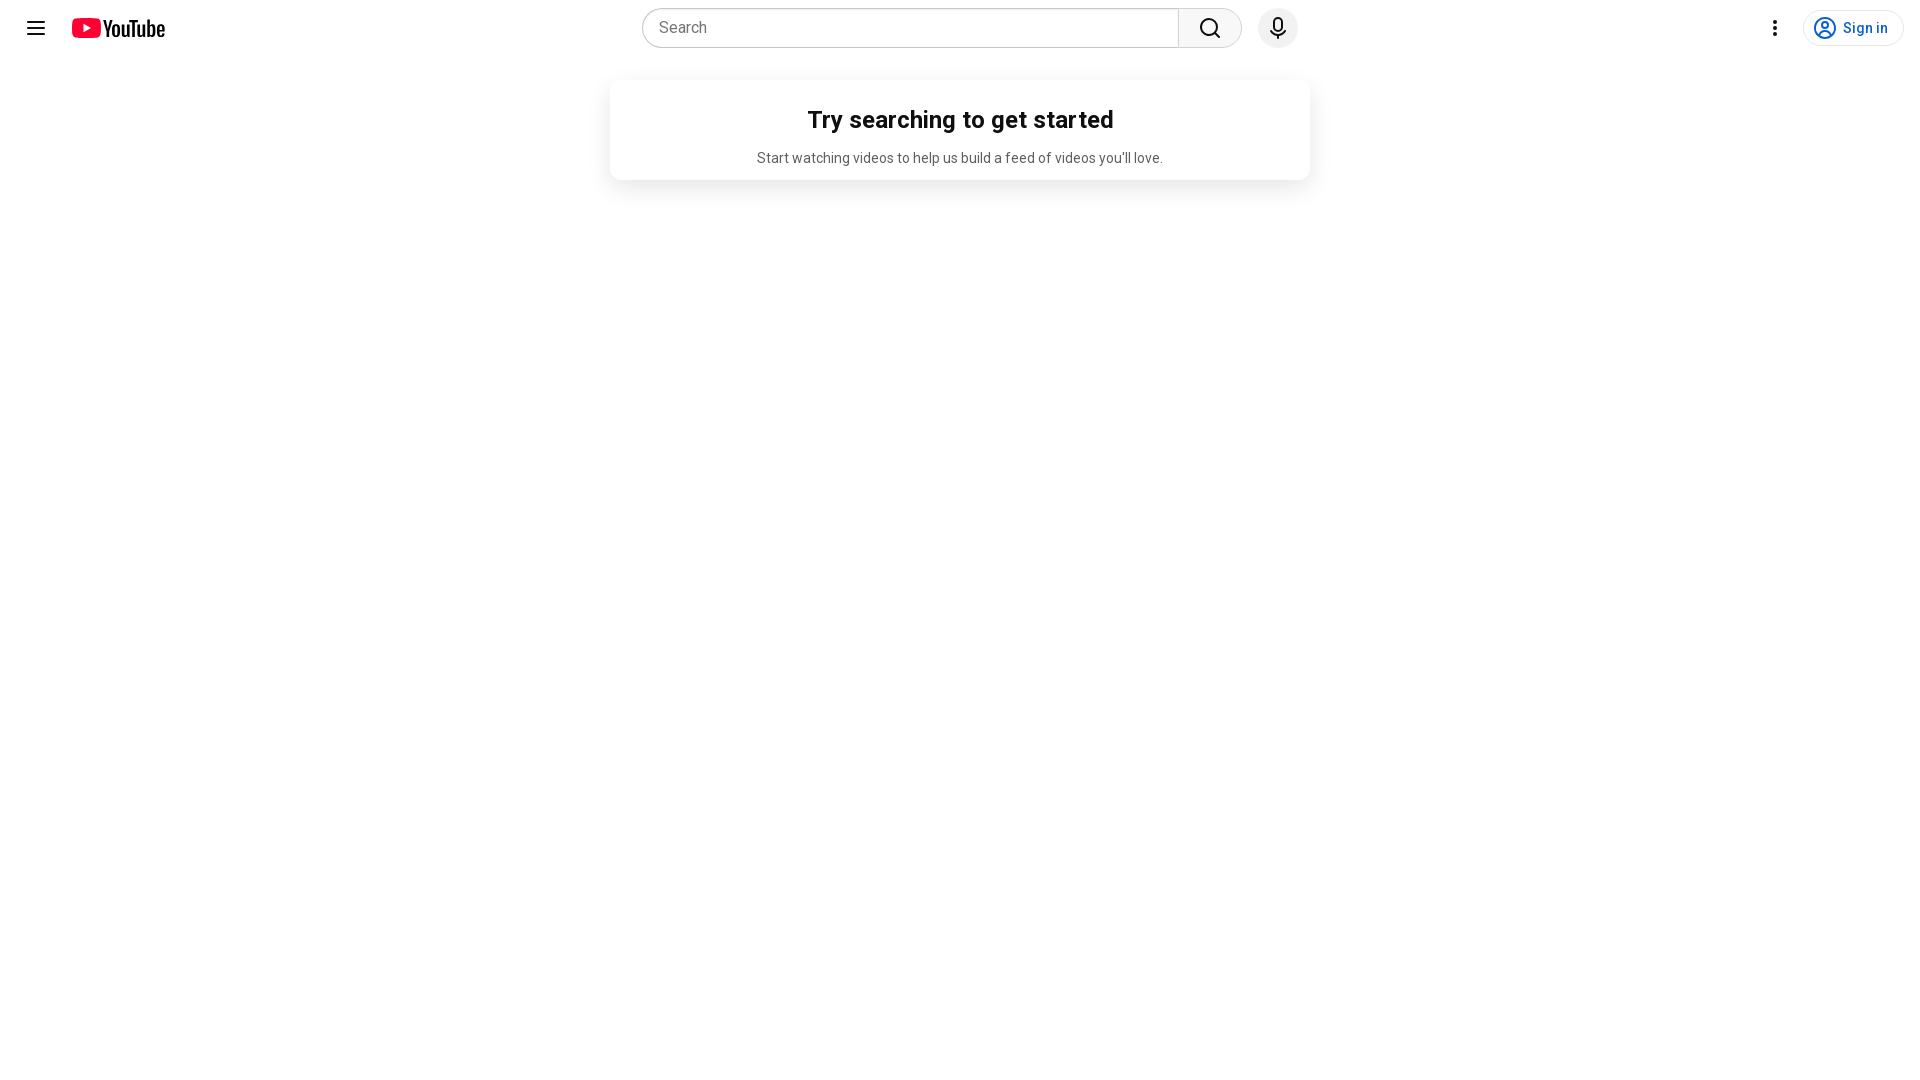

Resized browser window to 516x600
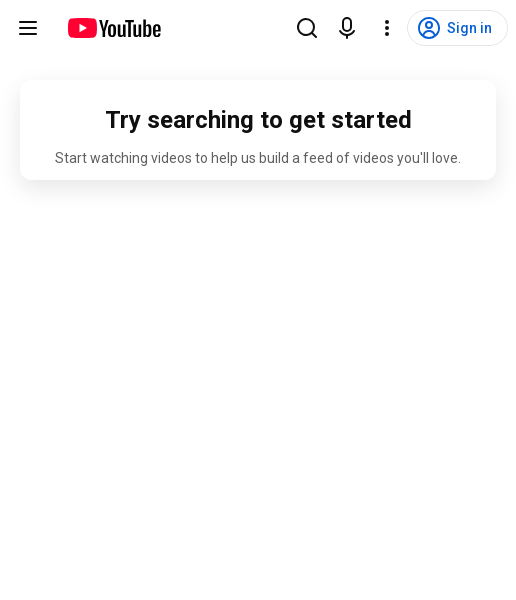

Waited 1 second for page to adjust to new window dimensions
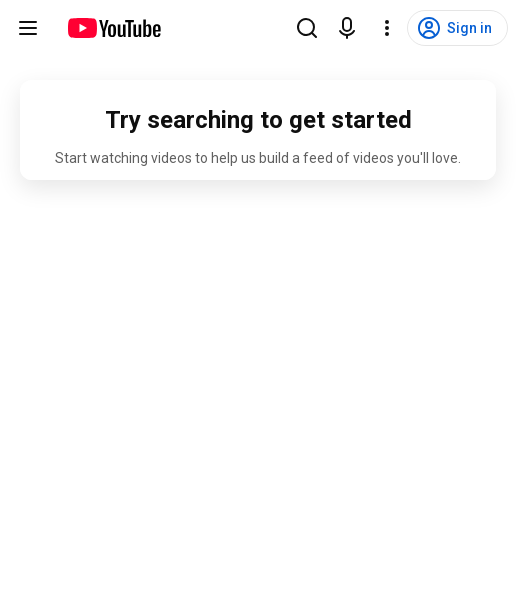

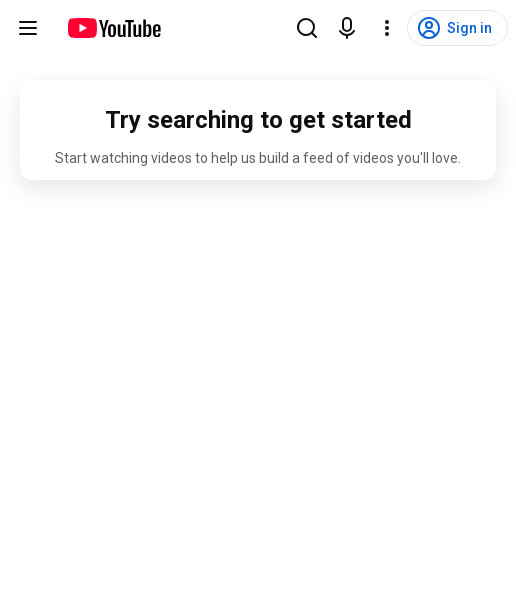